Verifies that the Phones, Laptops, and Monitors category links are visible on the DemoBlaze homepage.

Starting URL: https://www.demoblaze.com

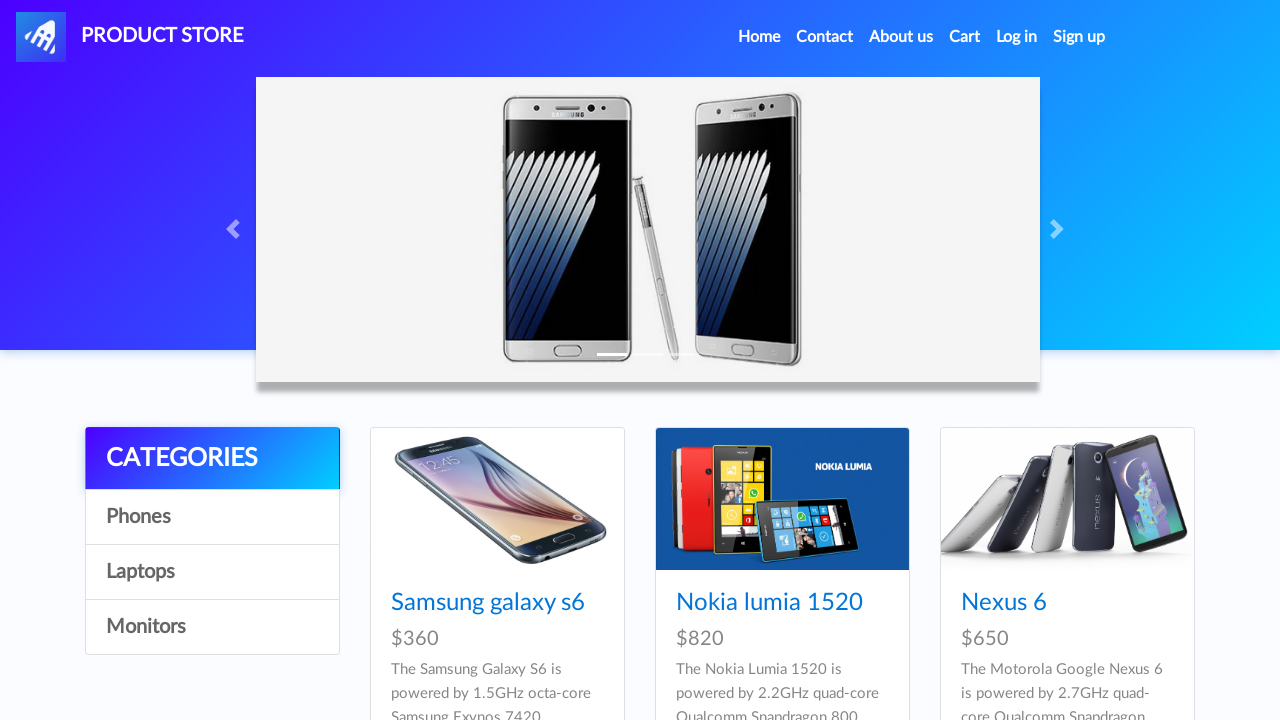

Waited for Phones category link to be present in DOM
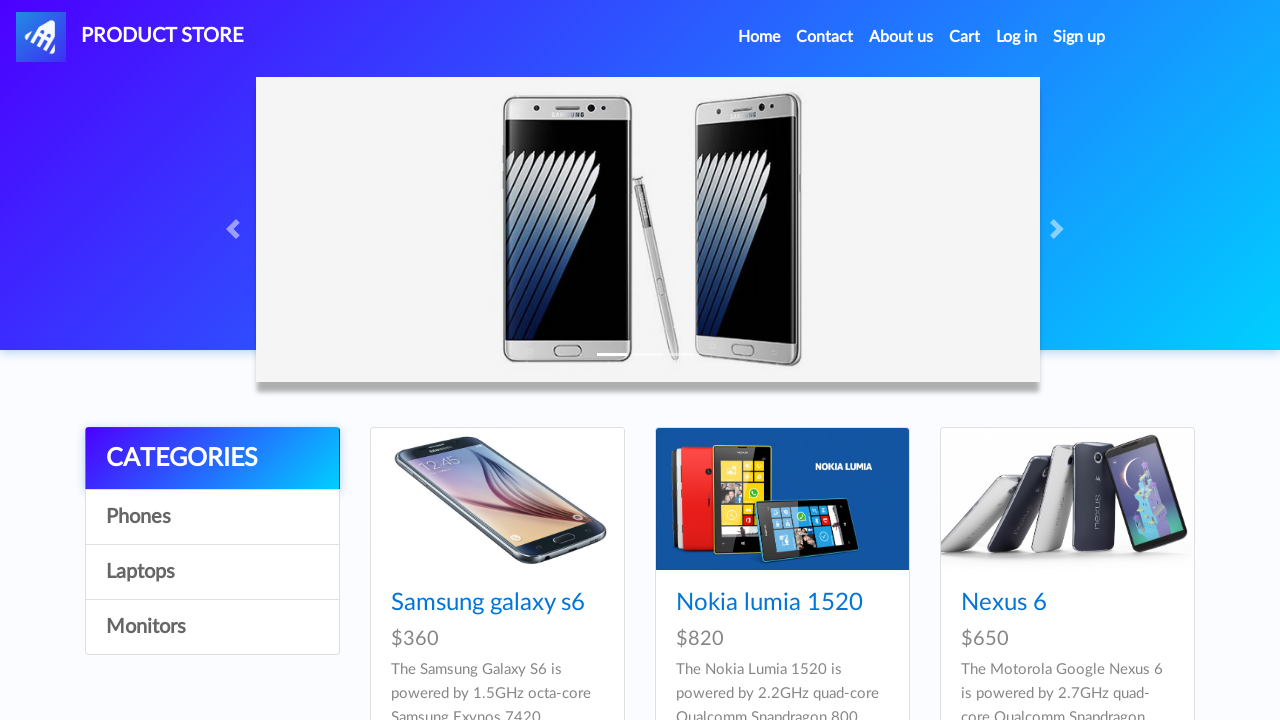

Verified Phones category link is visible
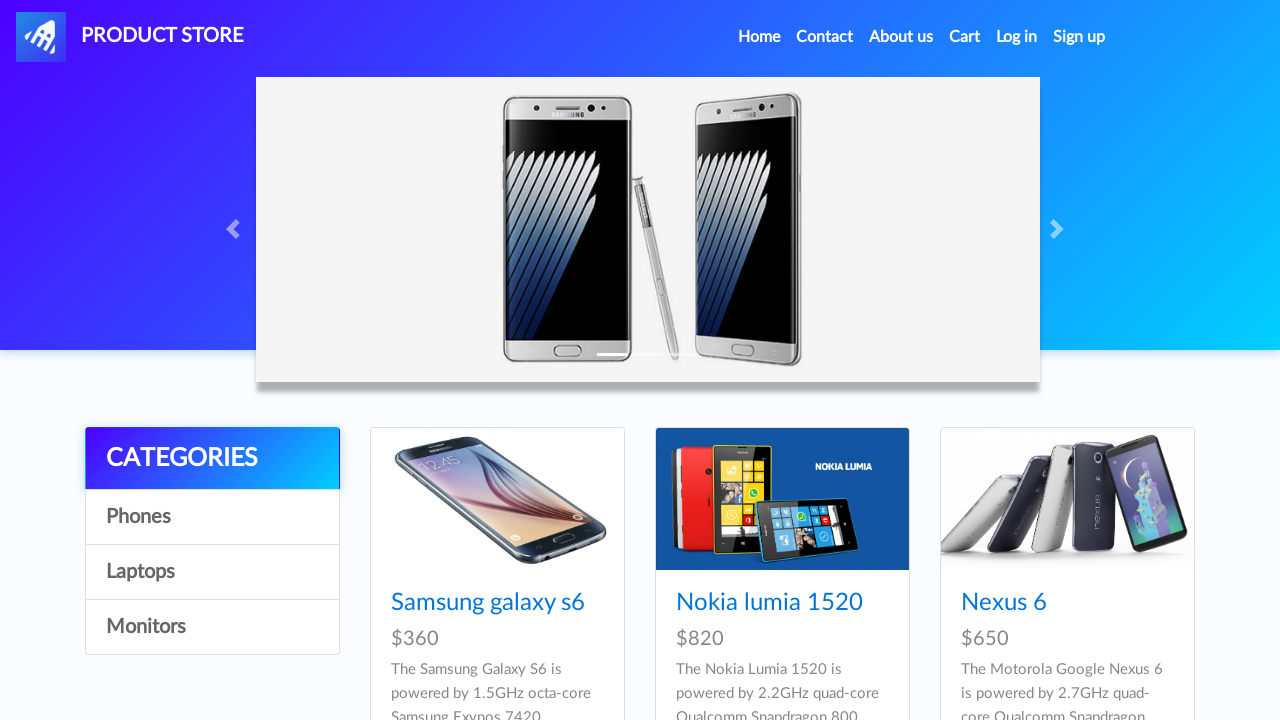

Verified Laptops category link is visible
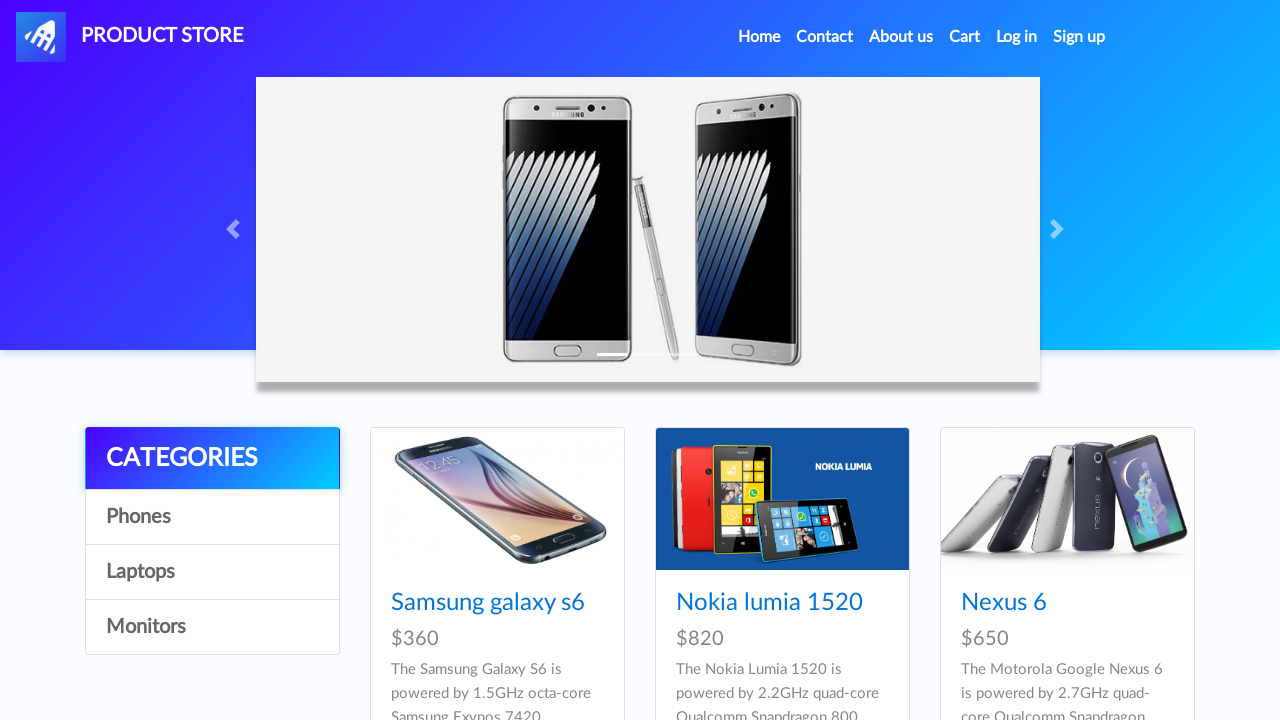

Verified Monitors category link is visible
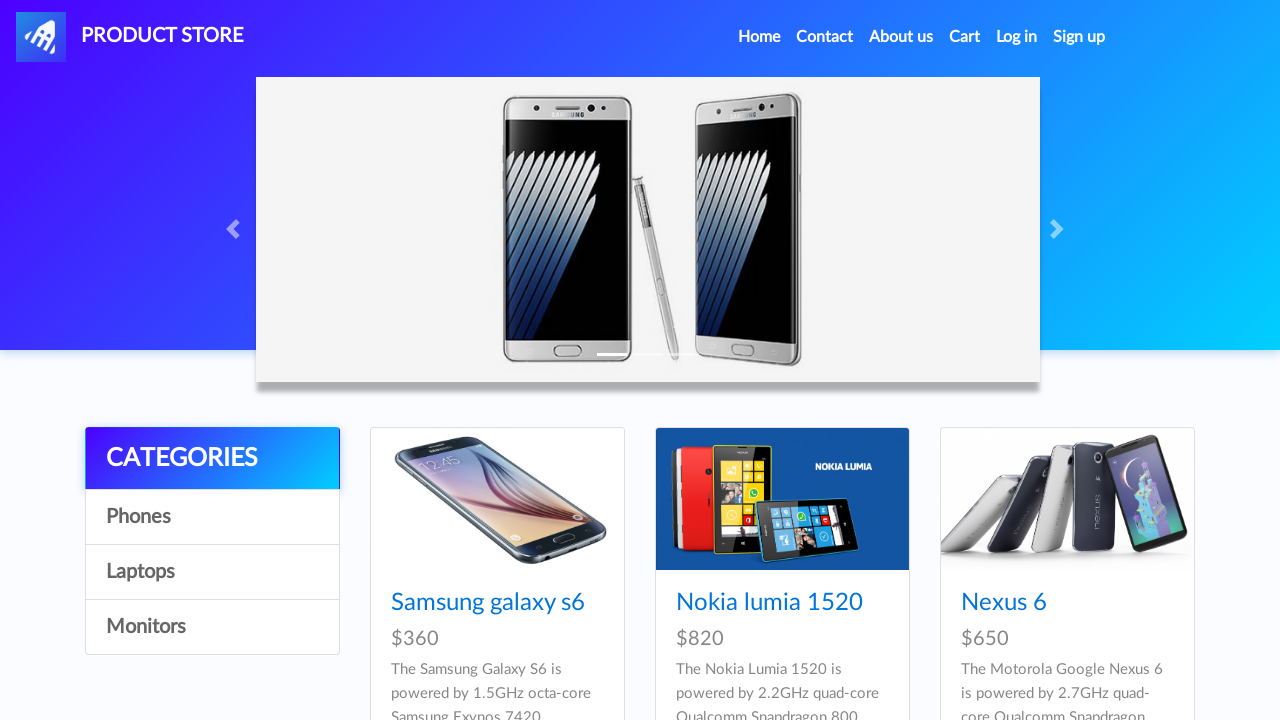

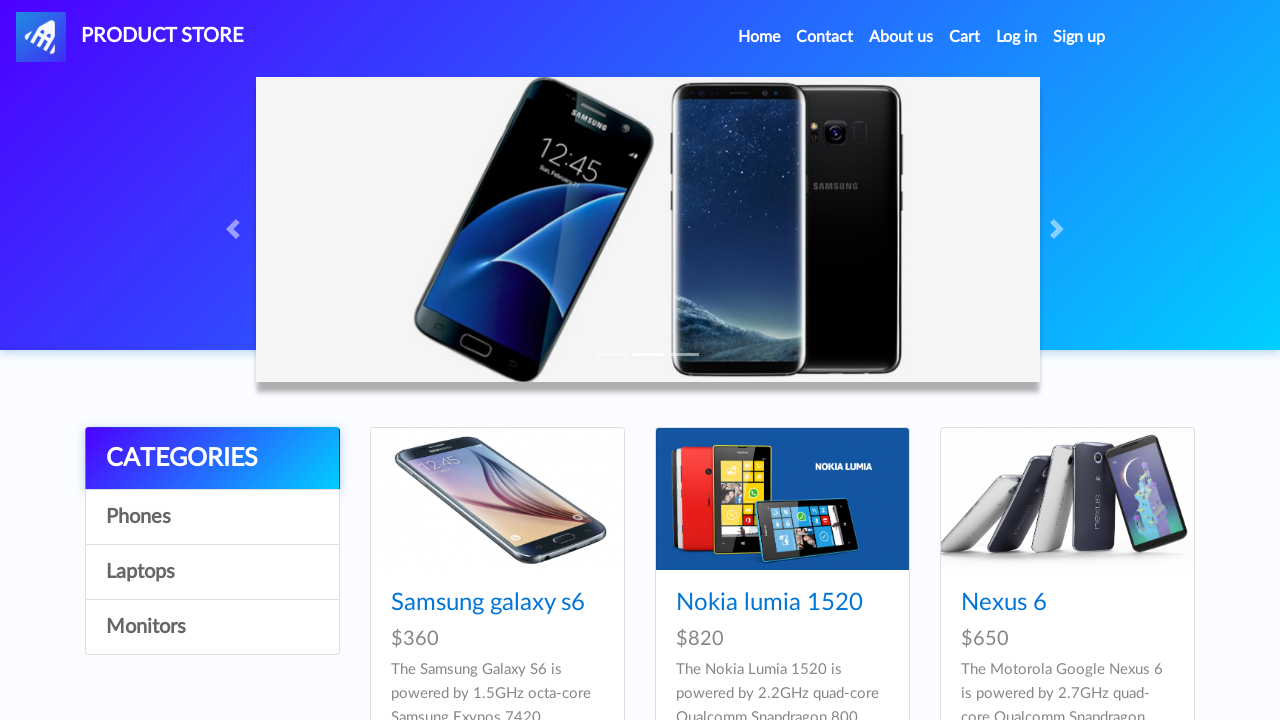